Tests element presence states (currently commented out in original) by interacting with login form and checking error message presence

Starting URL: https://ngoaingu24h.vn/

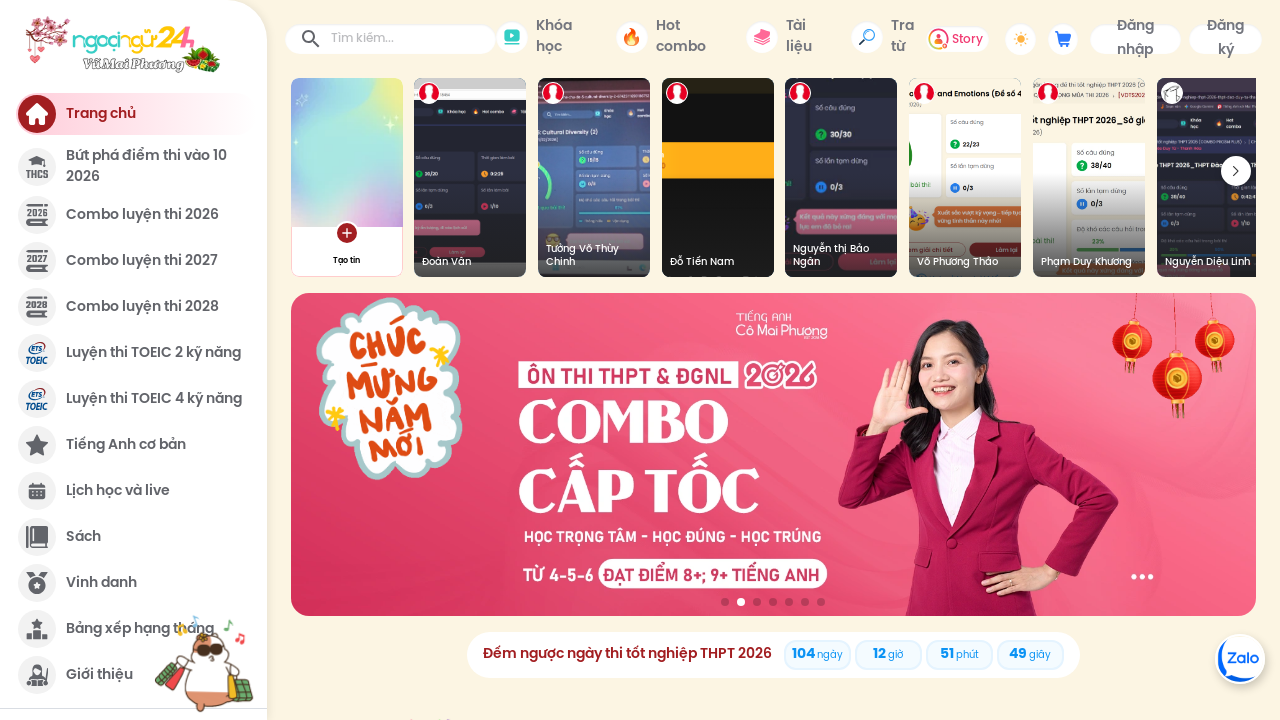

Clicked login button to open modal at (1135, 39) on xpath=//button[text()='Đăng nhập']
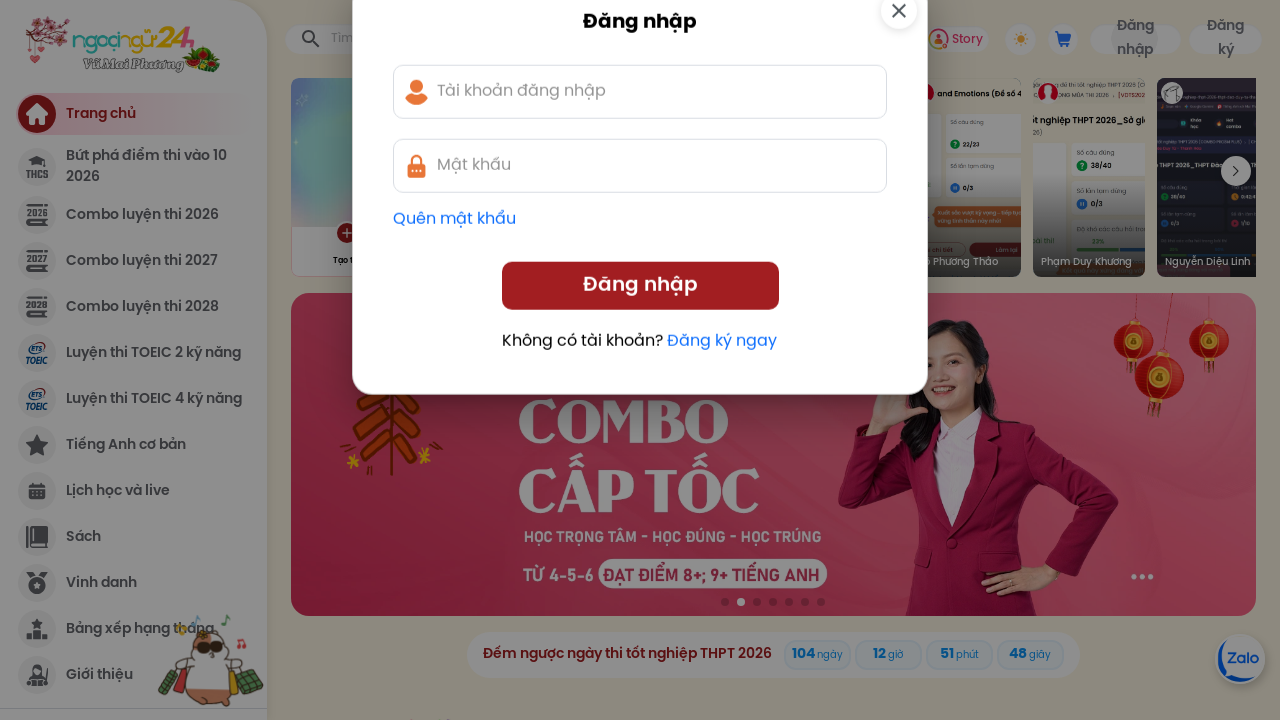

Email textbox became visible
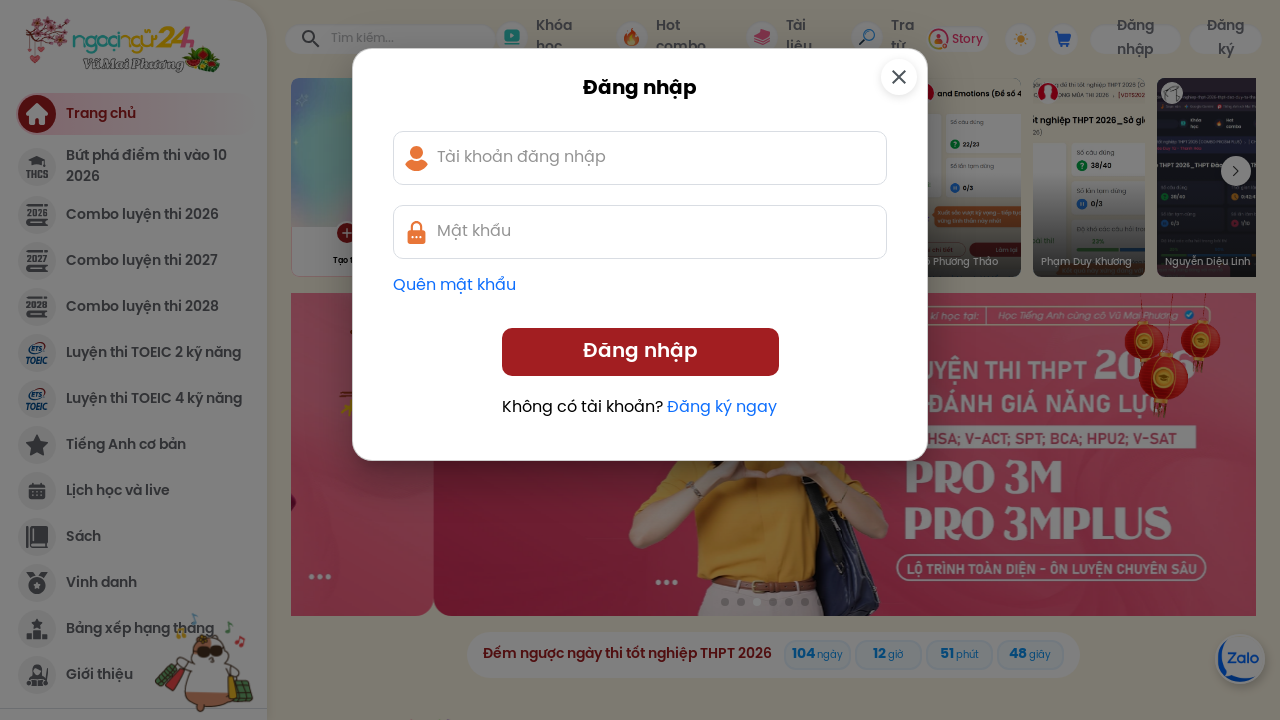

Clicked submit button to trigger error message at (640, 352) on div.MuiPaper-root button[type='submit']
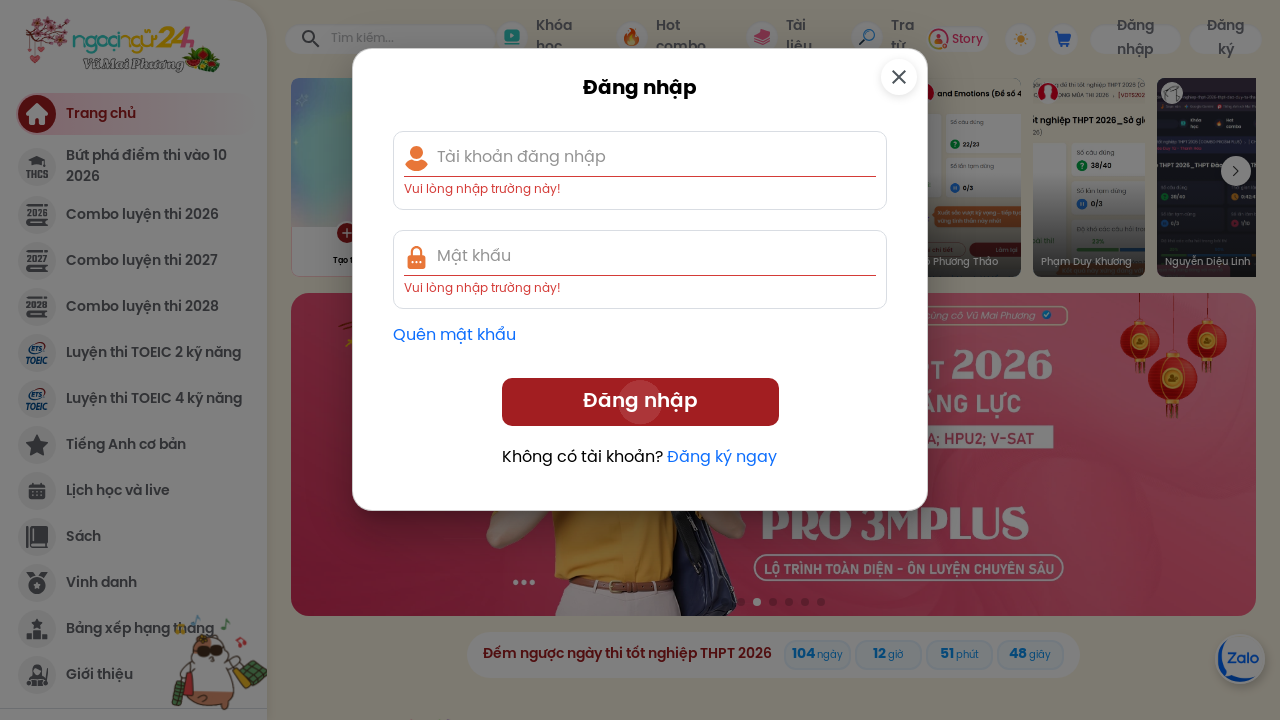

Error message appeared in DOM
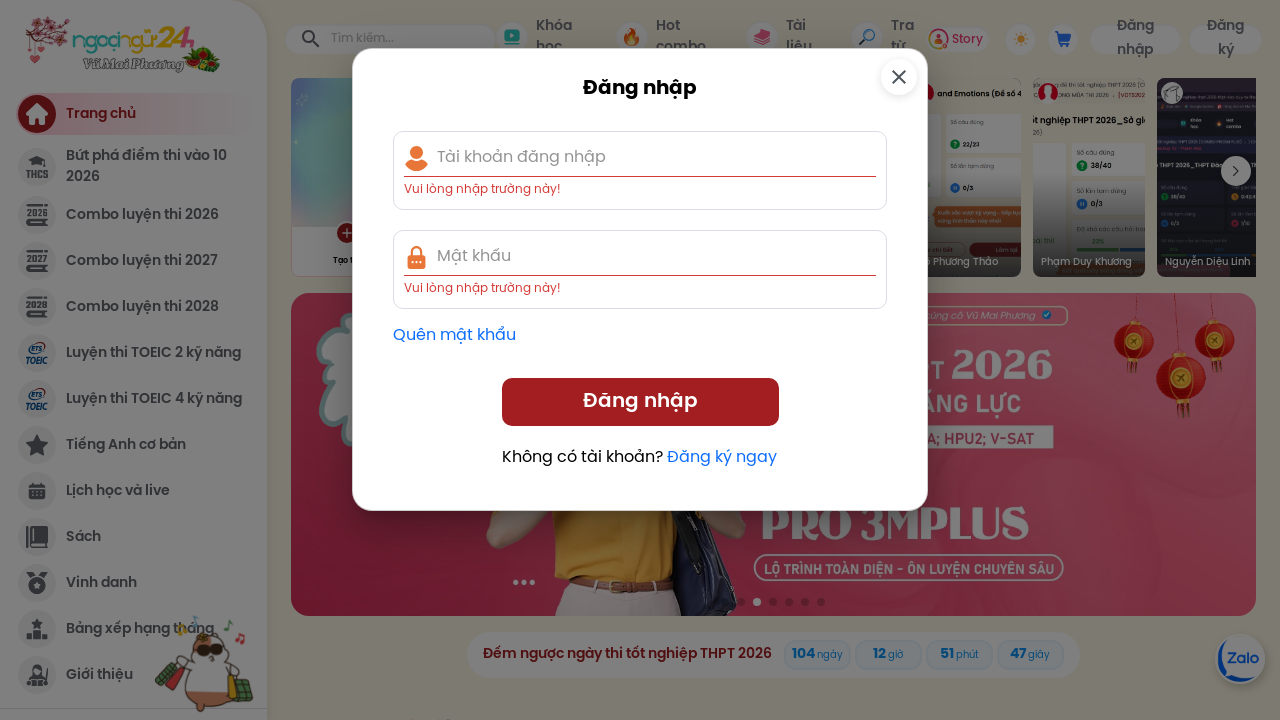

Typed 'aaa' in email field to hide error message from UI on input[autocomplete='username']
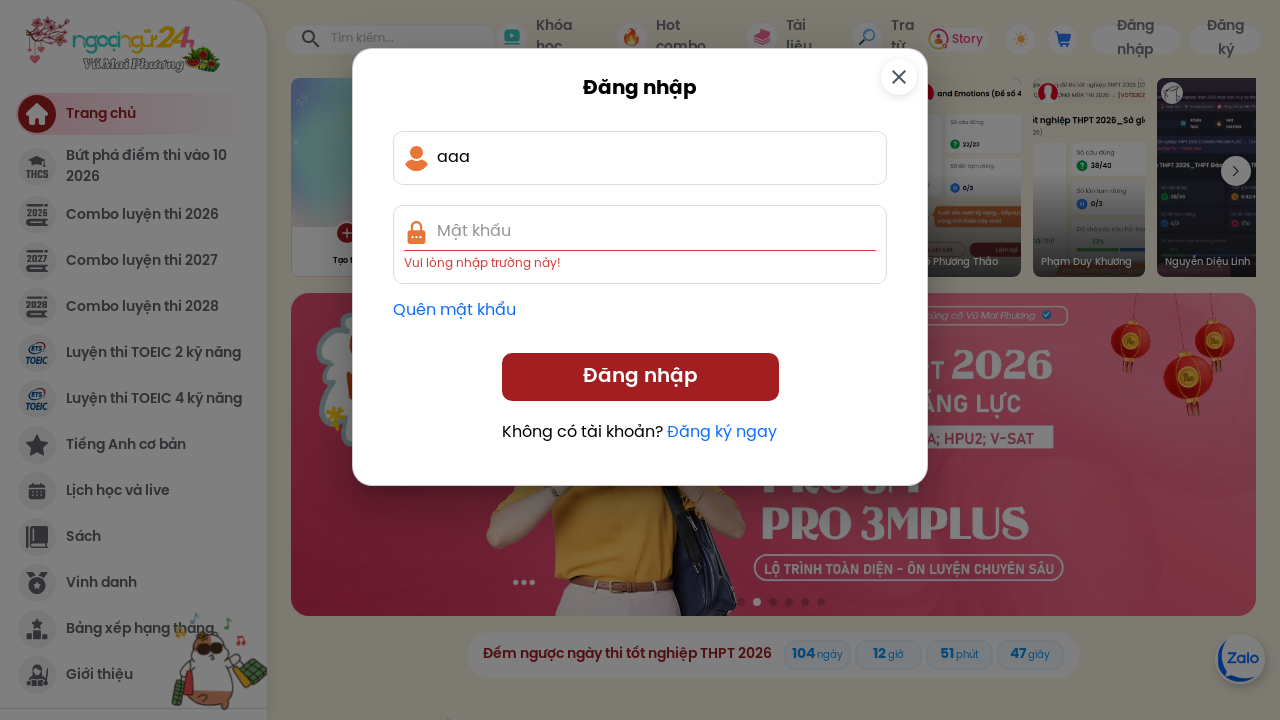

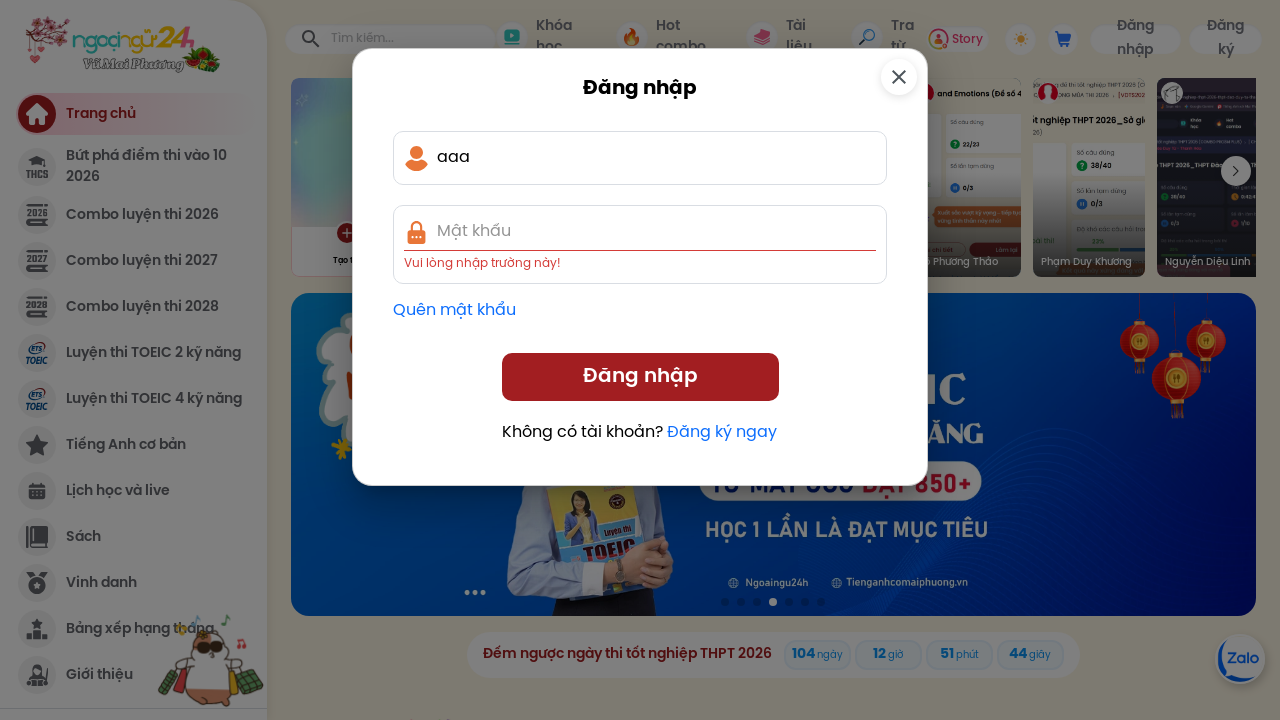